Tests a sample todo application by clicking on two list items, clearing an input field, adding a new todo item text, and clicking the add button to add it to the list.

Starting URL: https://lambdatest.github.io/sample-todo-app/

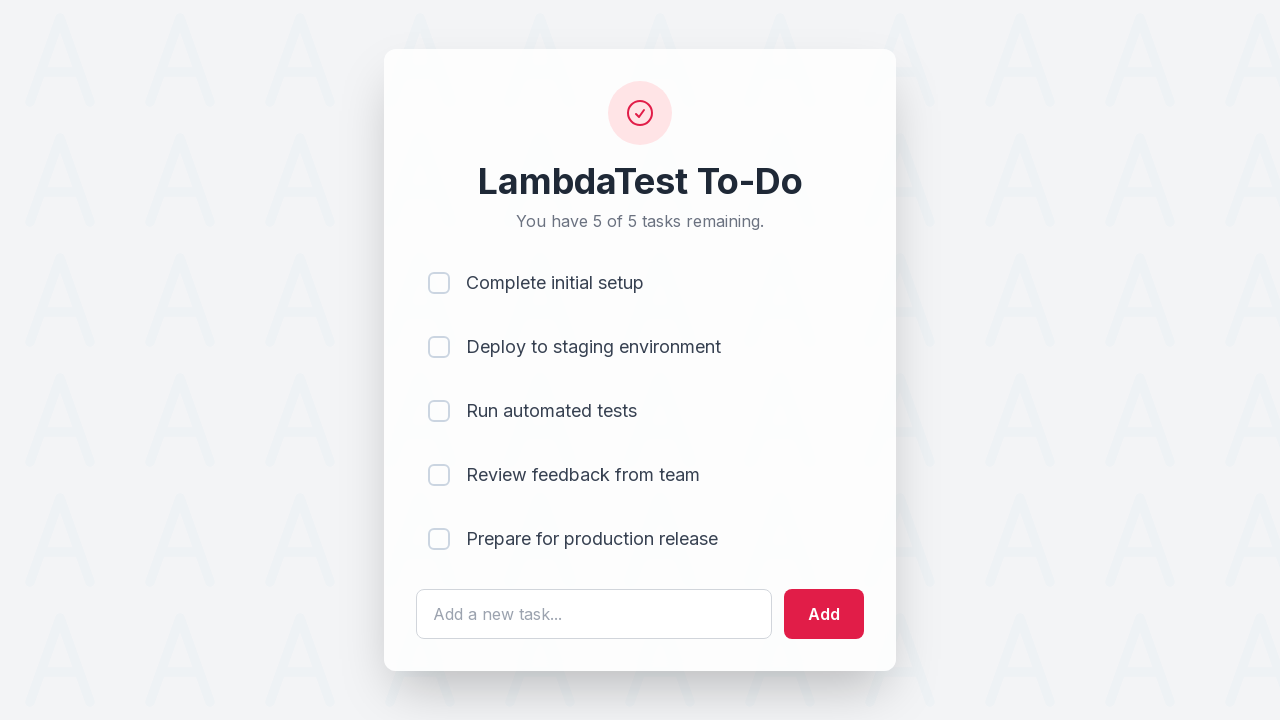

Clicked on first list item checkbox at (439, 283) on [name='li1']
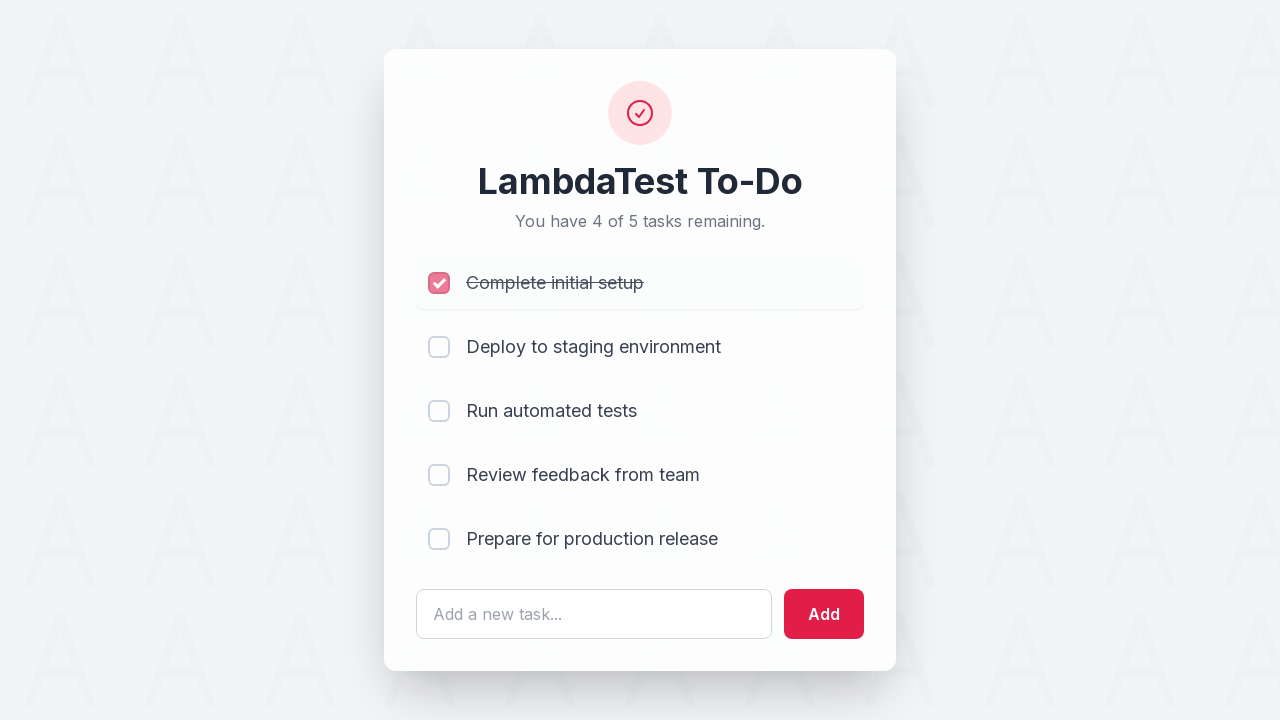

Clicked on second list item checkbox at (439, 347) on [name='li2']
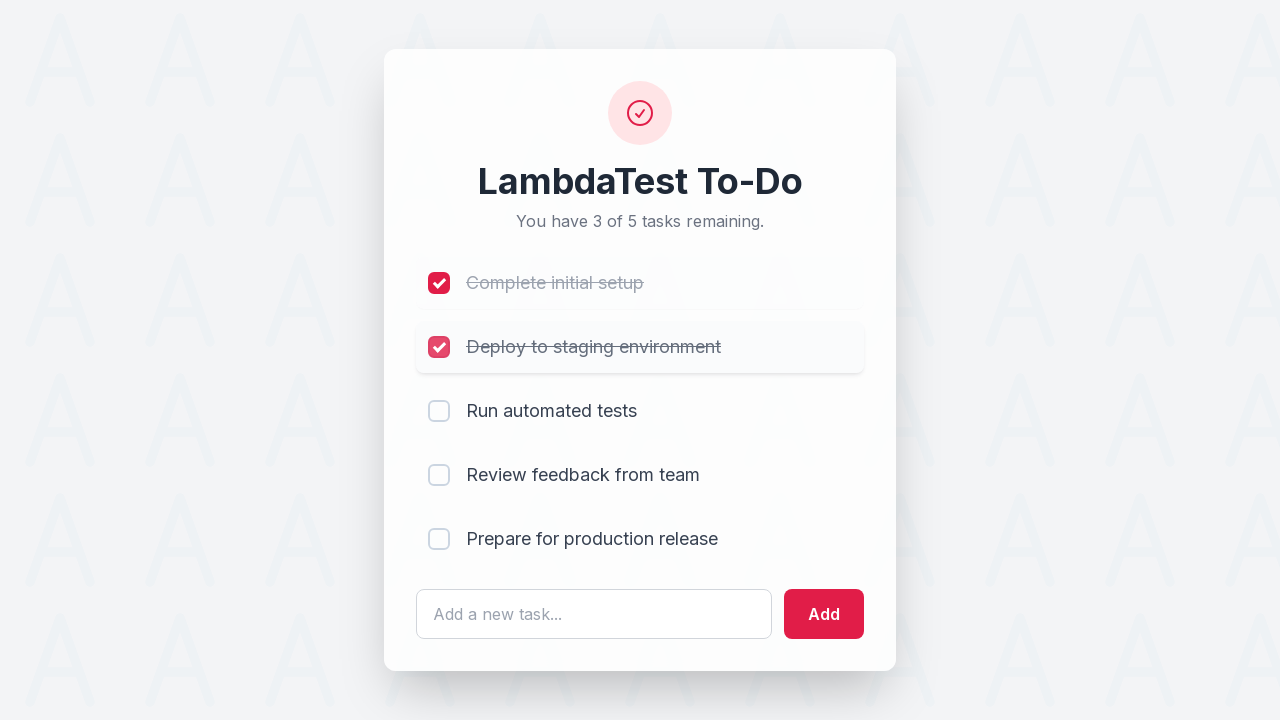

Cleared the todo input text field on #sampletodotext
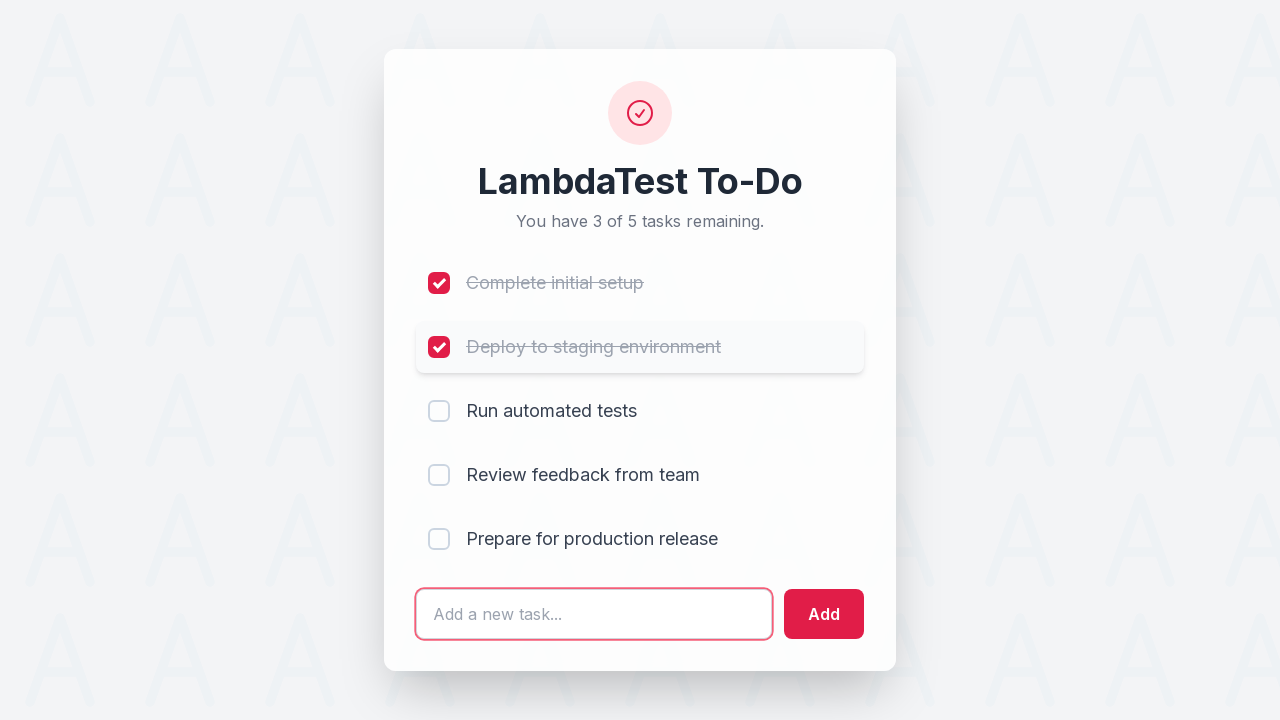

Entered new todo item text: 'Yey, Let's add it to list' on #sampletodotext
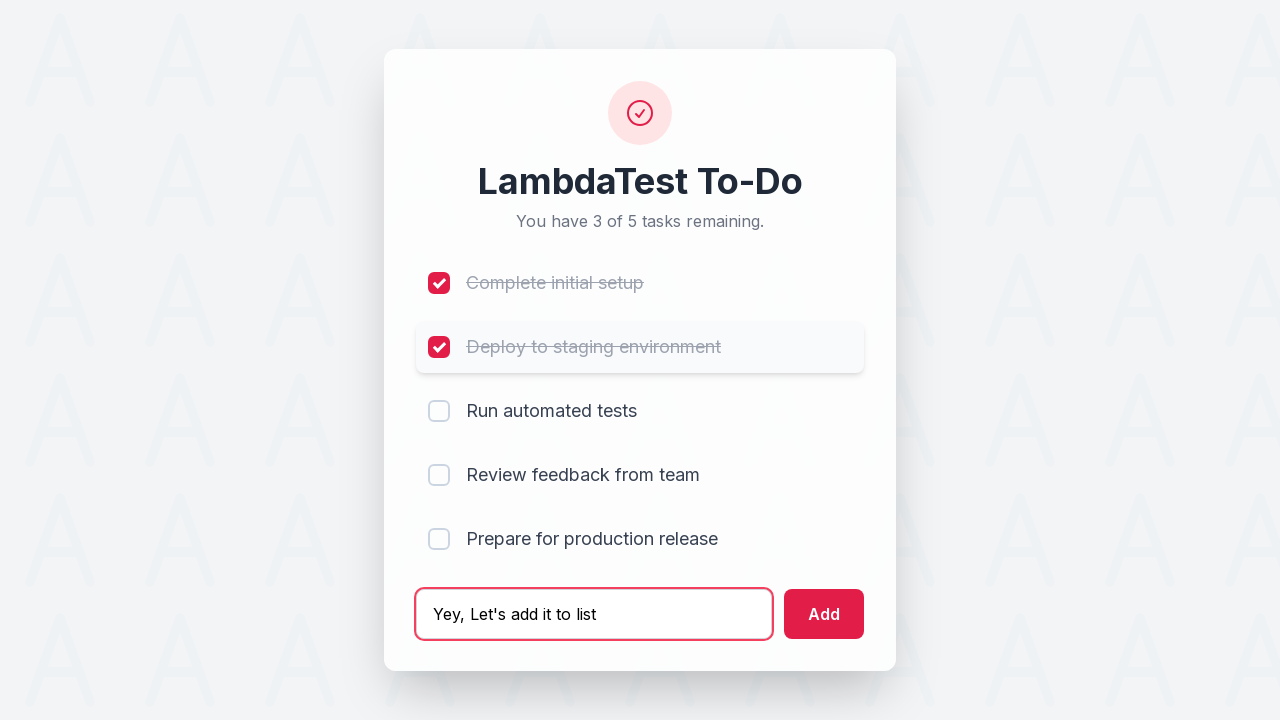

Clicked add button to add the new item to the list at (824, 614) on #addbutton
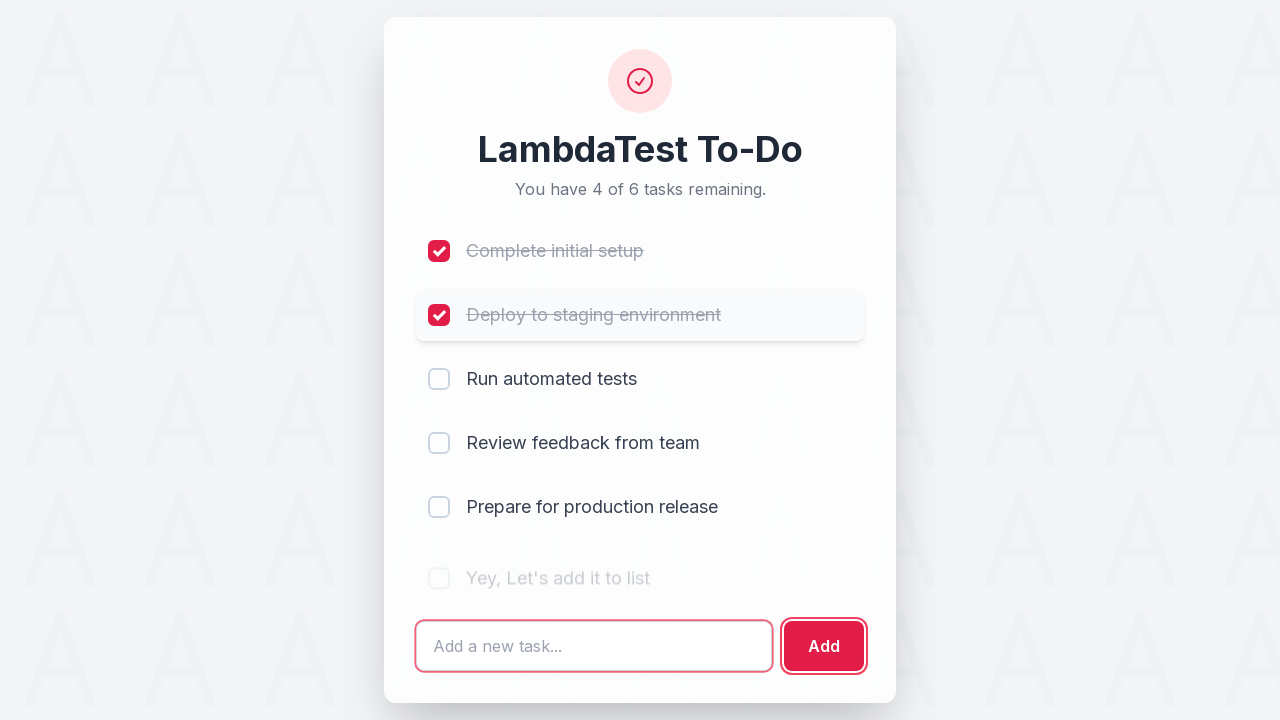

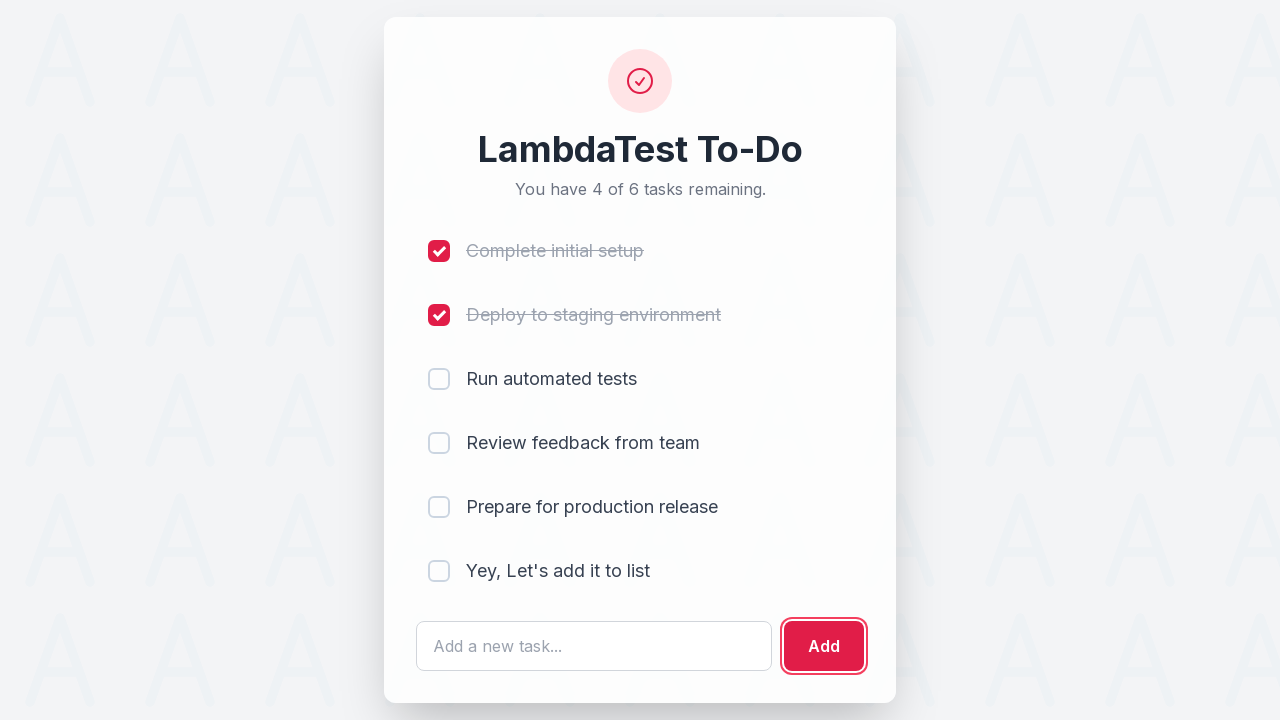